Tests autocomplete dropdown functionality by typing "ind" in the search field and selecting "India" from the suggestions

Starting URL: https://rahulshettyacademy.com/dropdownsPractise/

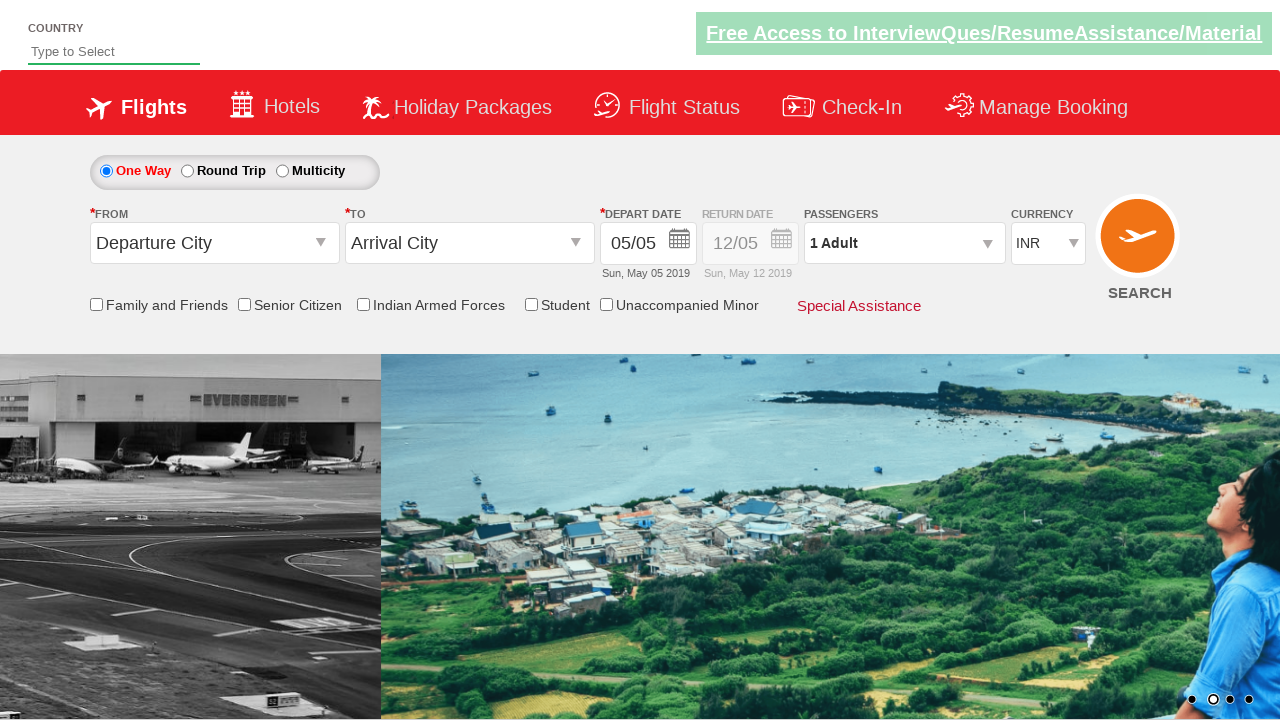

Typed 'ind' in the autocomplete search field on #autosuggest
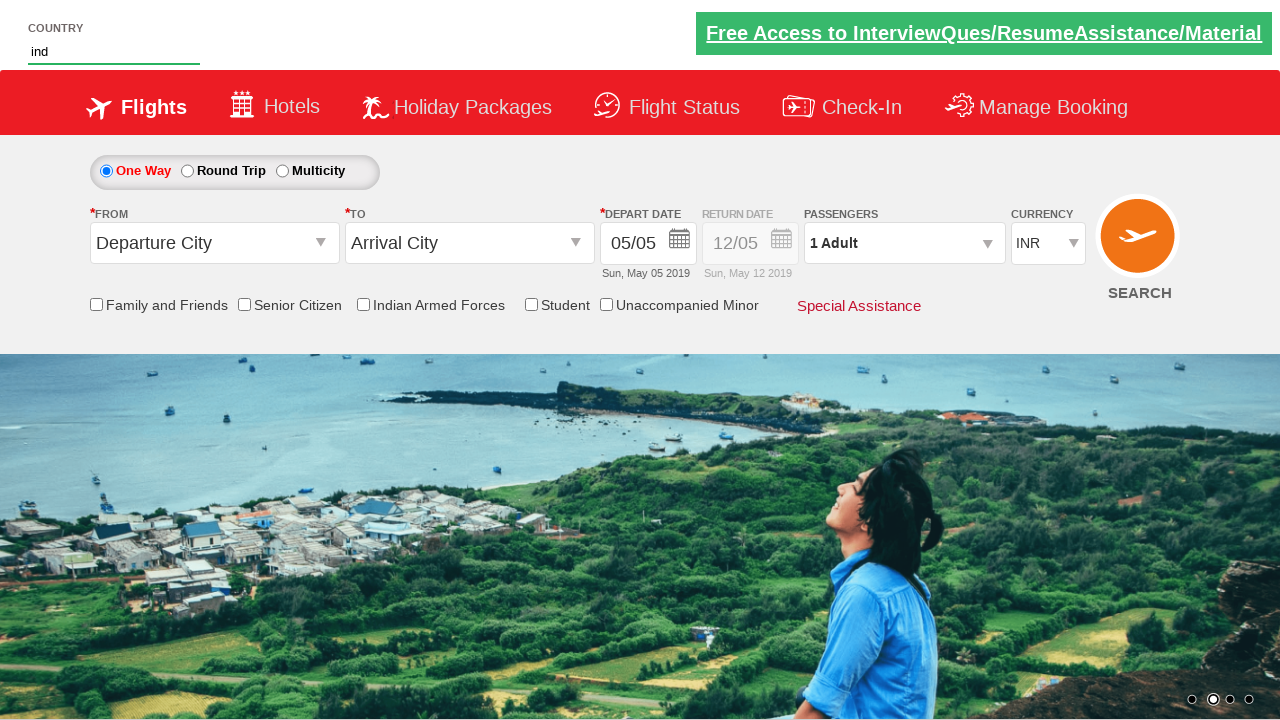

Autocomplete dropdown suggestions appeared
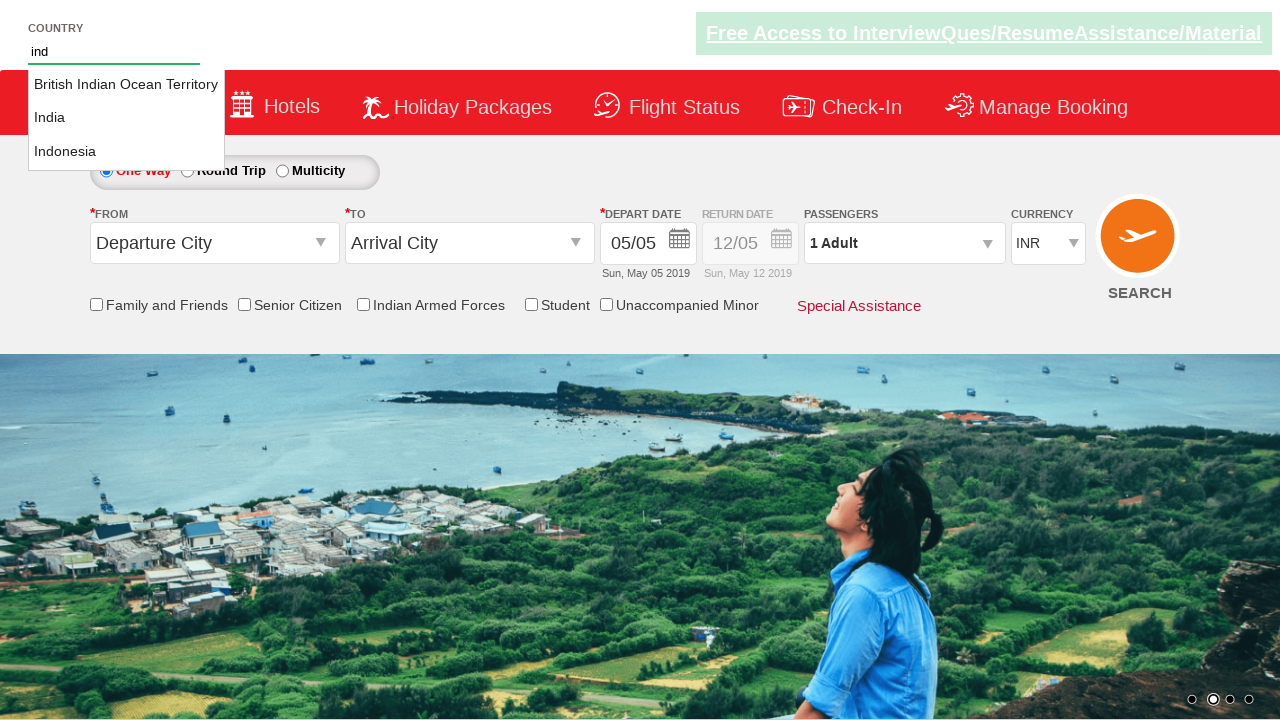

Retrieved all country suggestion elements from dropdown
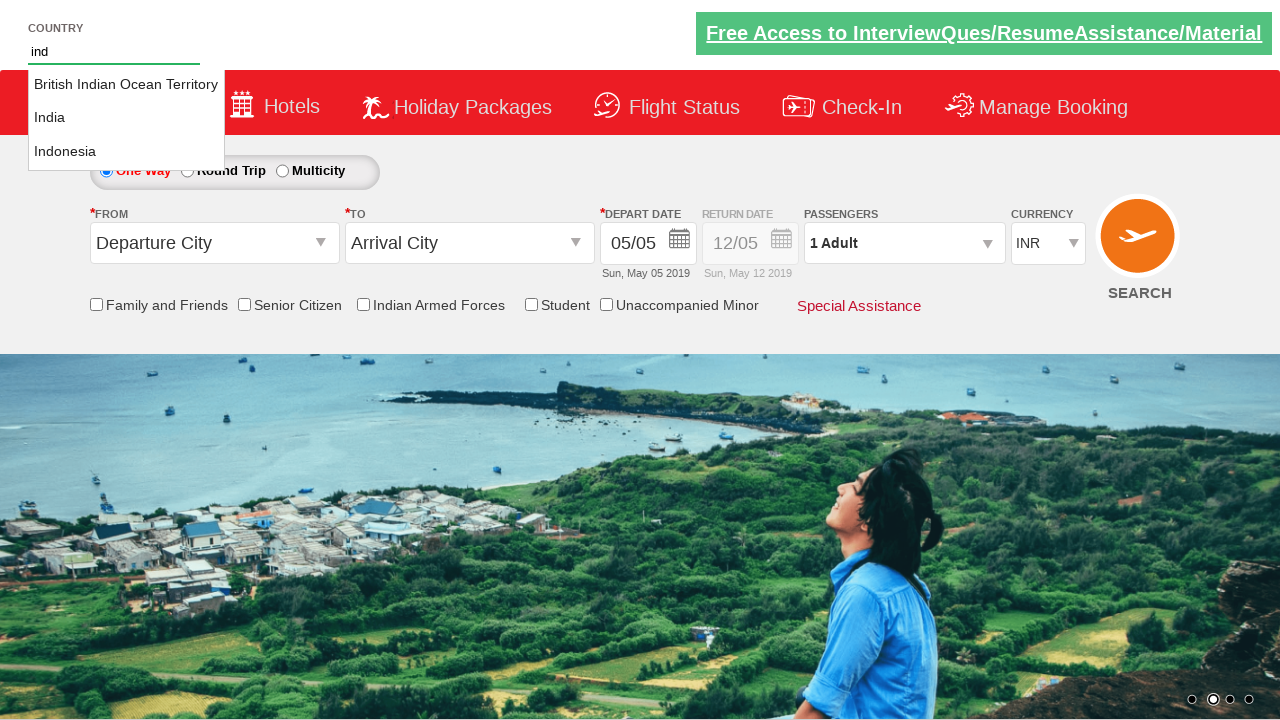

Clicked on 'India' option from the autocomplete suggestions at (126, 118) on li.ui-menu-item a >> nth=1
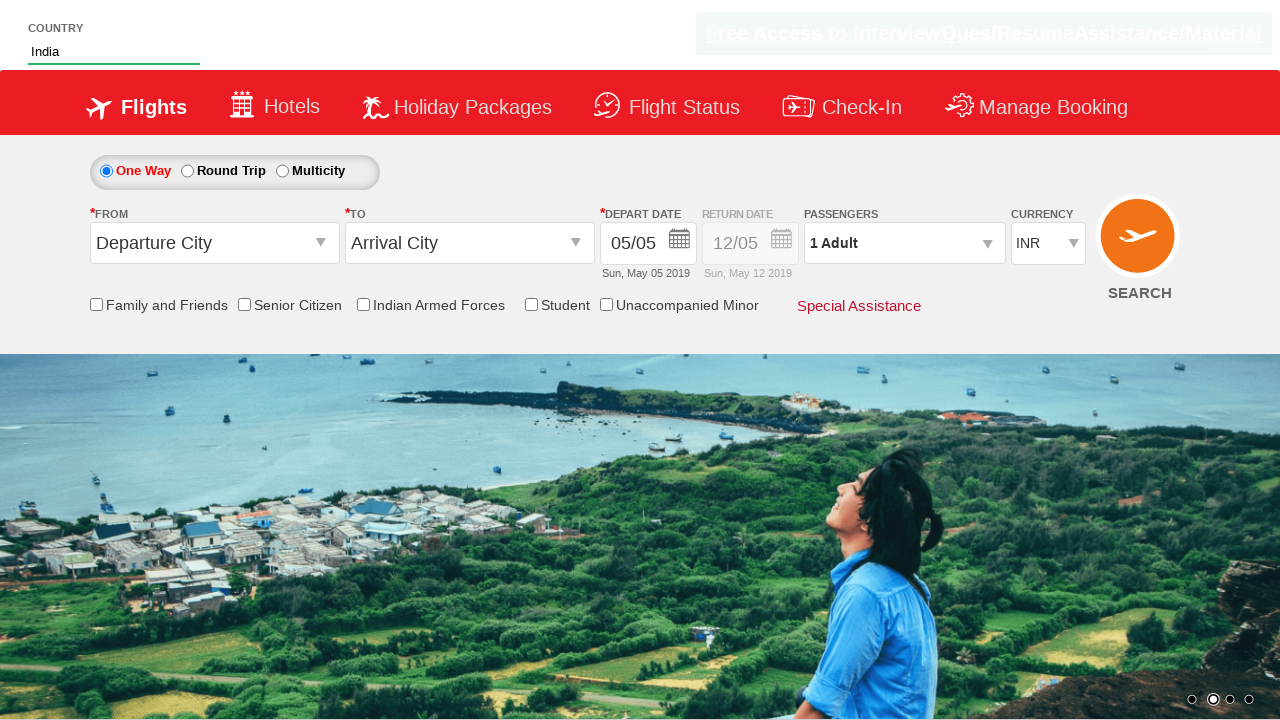

Verified that 'India' is selected in the autocomplete field
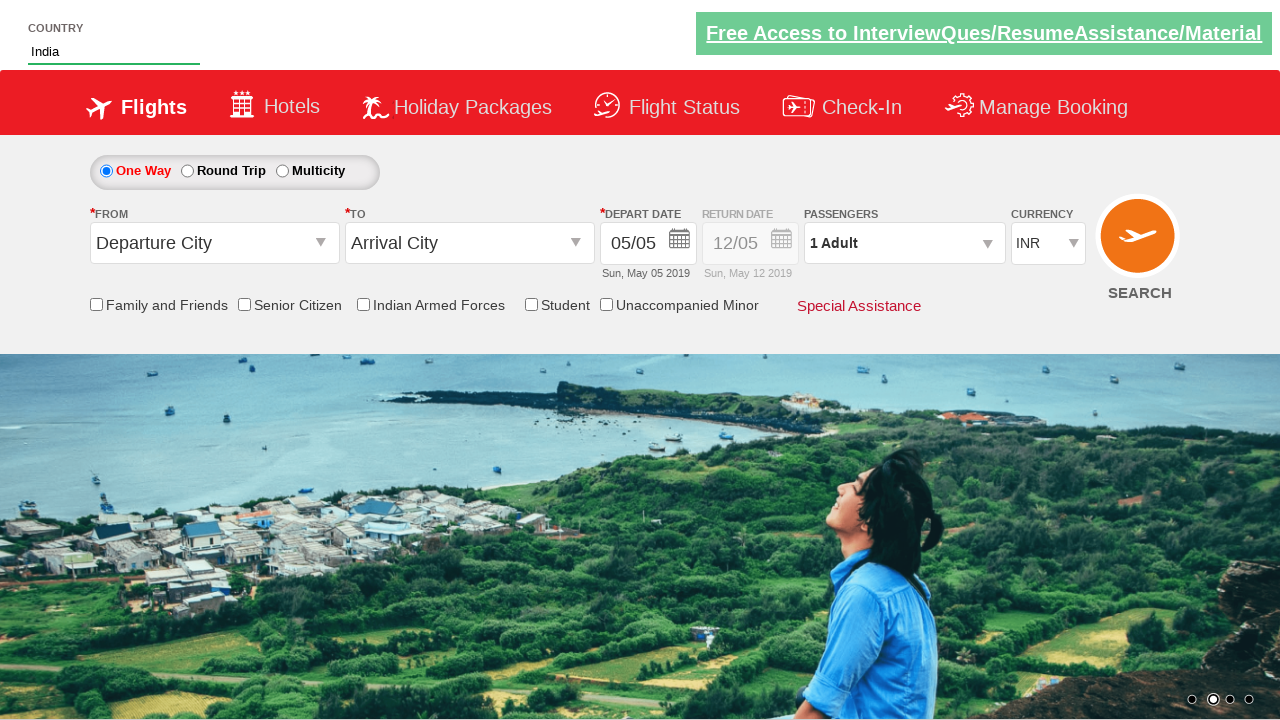

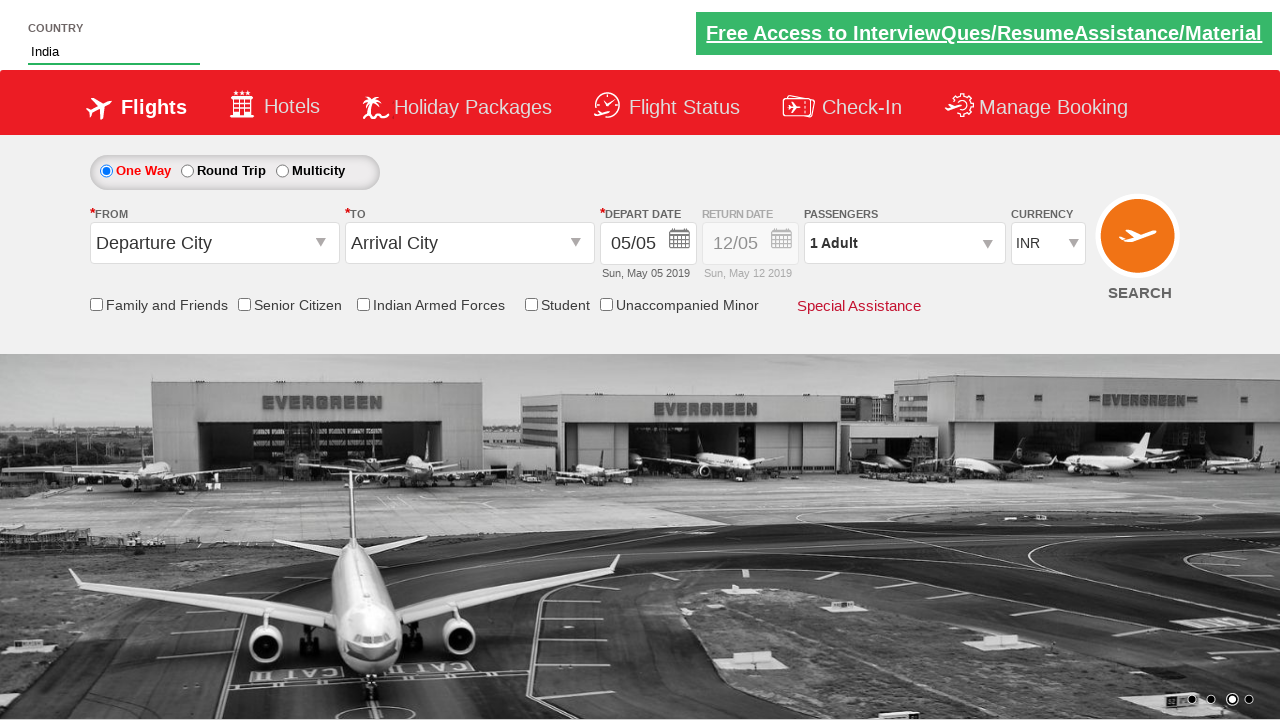